Tests adding multiple todo items and verifying they appear in the list

Starting URL: https://demo.playwright.dev/todomvc

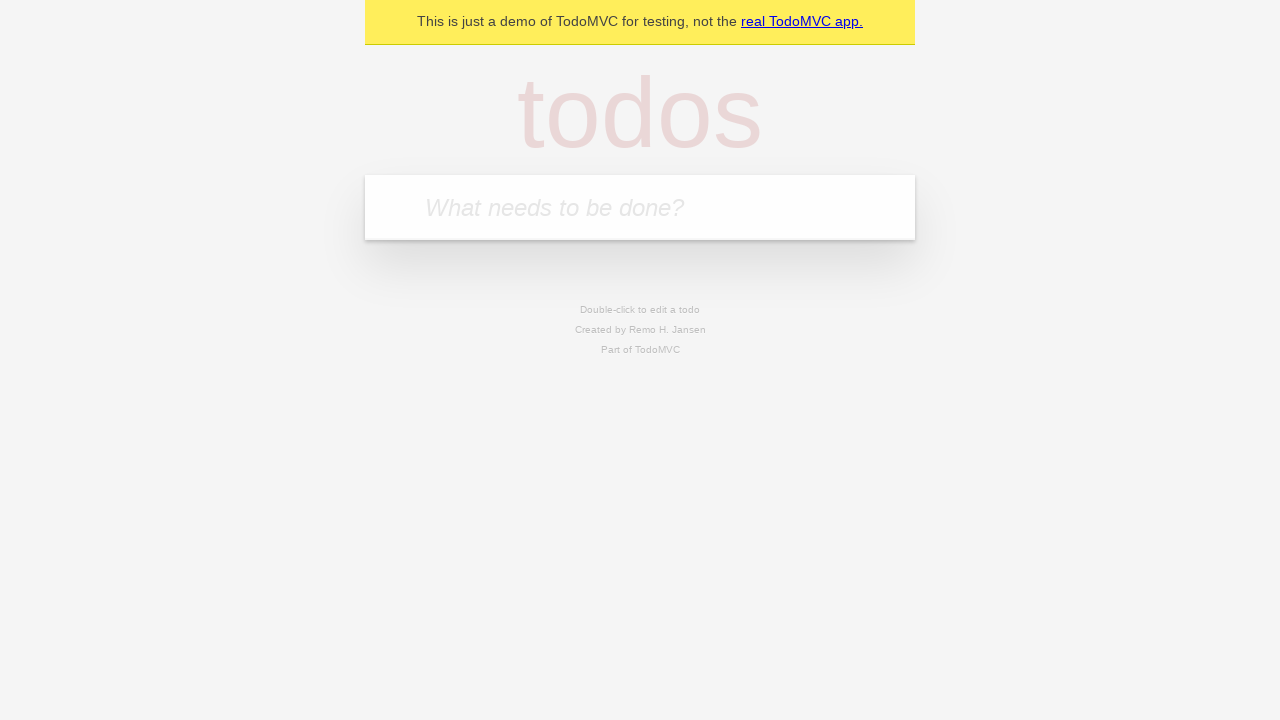

Filled first todo input with 'buy some cheese' on internal:attr=[placeholder="What needs to be done?"i]
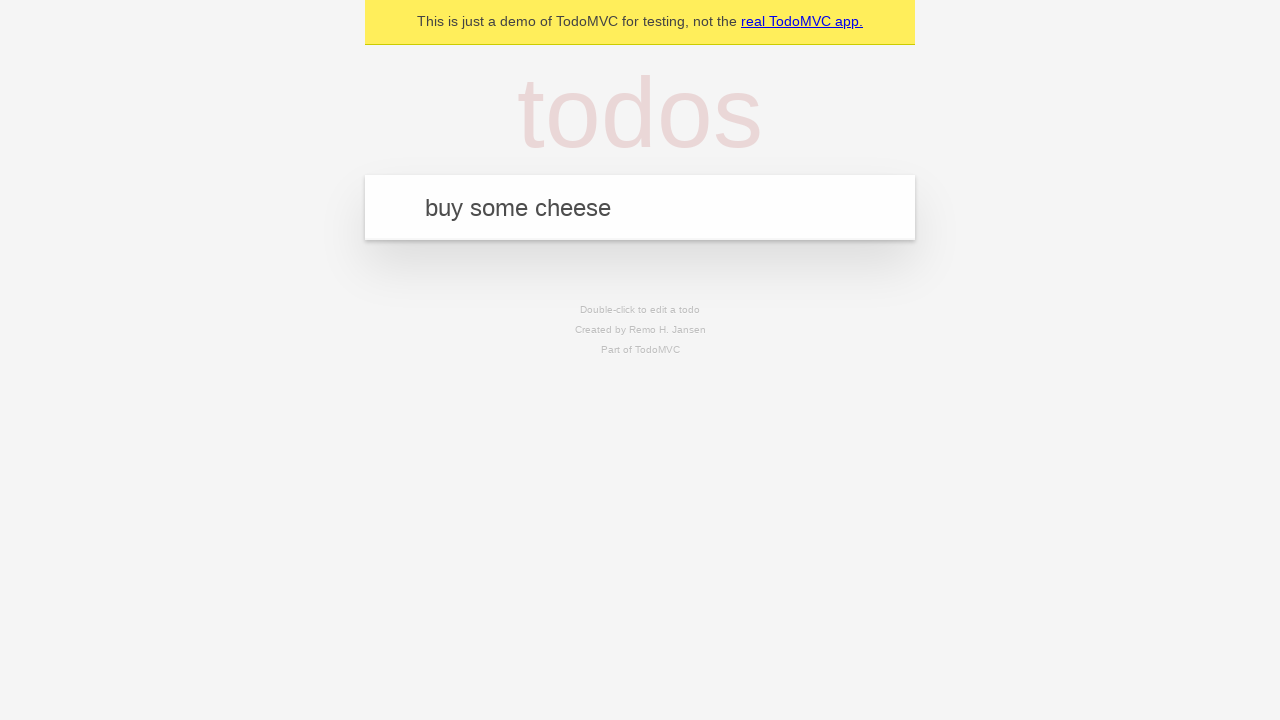

Pressed Enter to add first todo item on internal:attr=[placeholder="What needs to be done?"i]
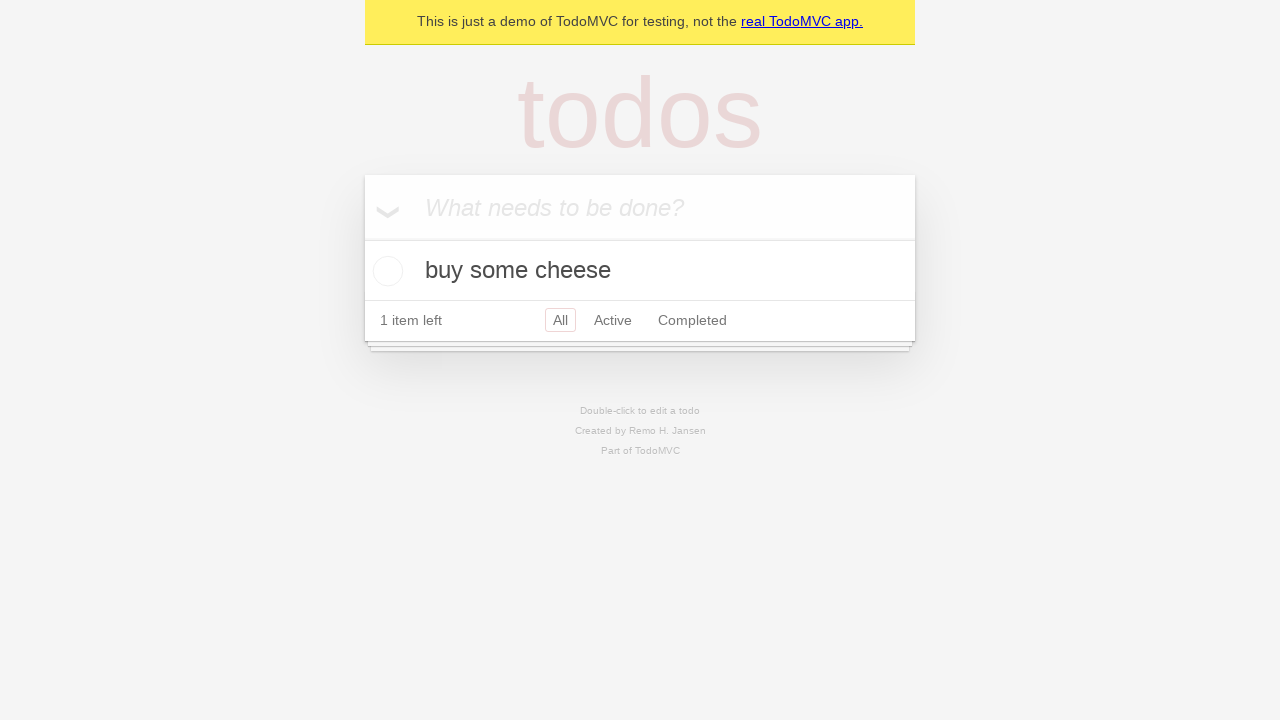

First todo item appeared in the list
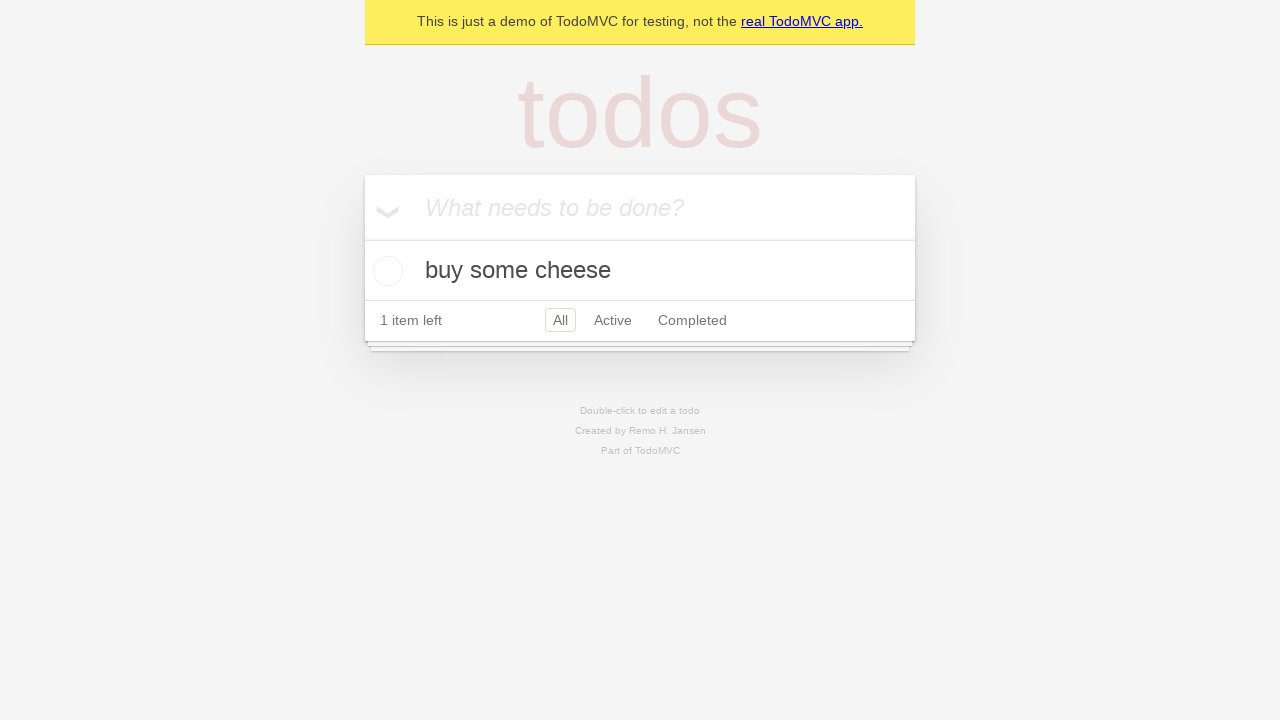

Filled second todo input with 'feed the cat' on internal:attr=[placeholder="What needs to be done?"i]
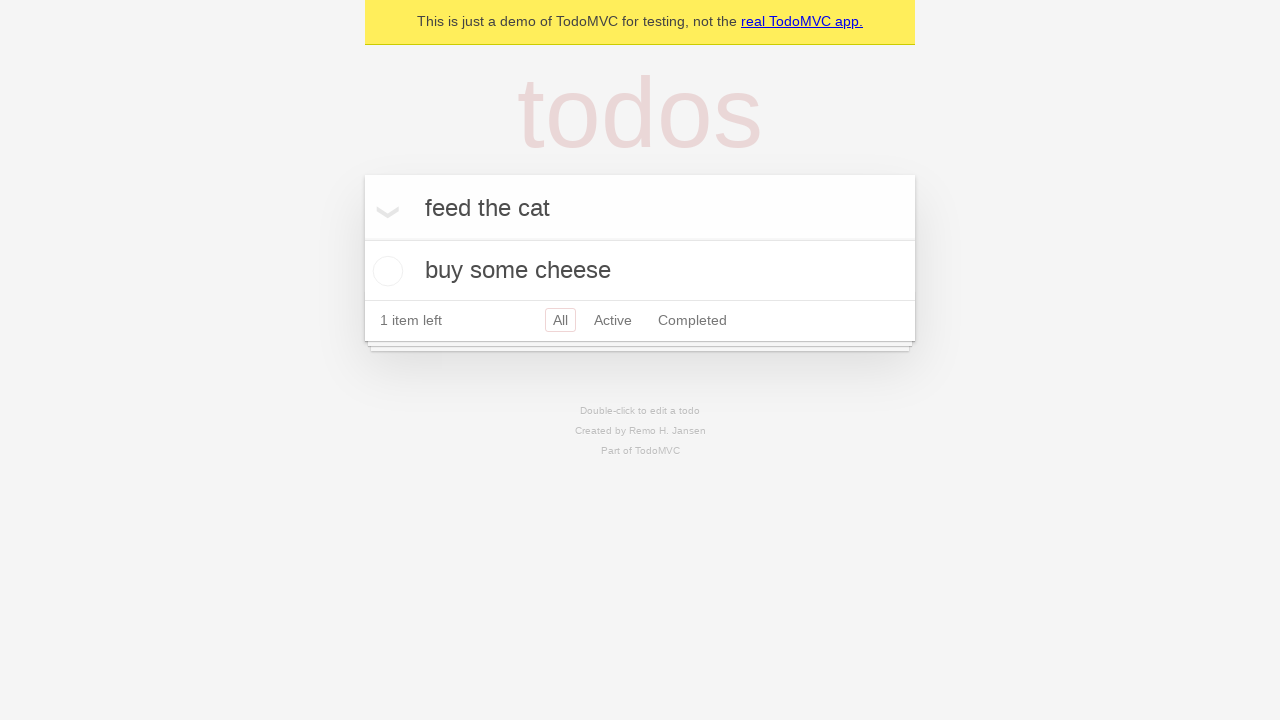

Pressed Enter to add second todo item on internal:attr=[placeholder="What needs to be done?"i]
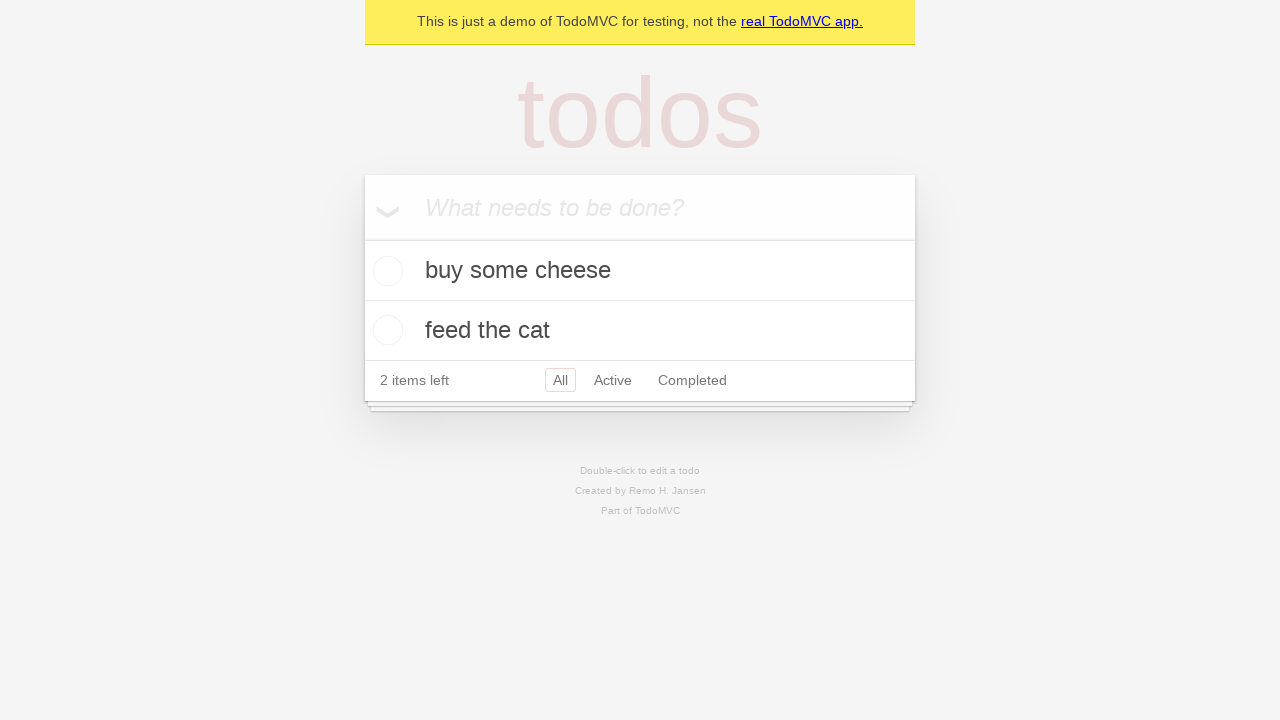

Both todo items are now visible in the list
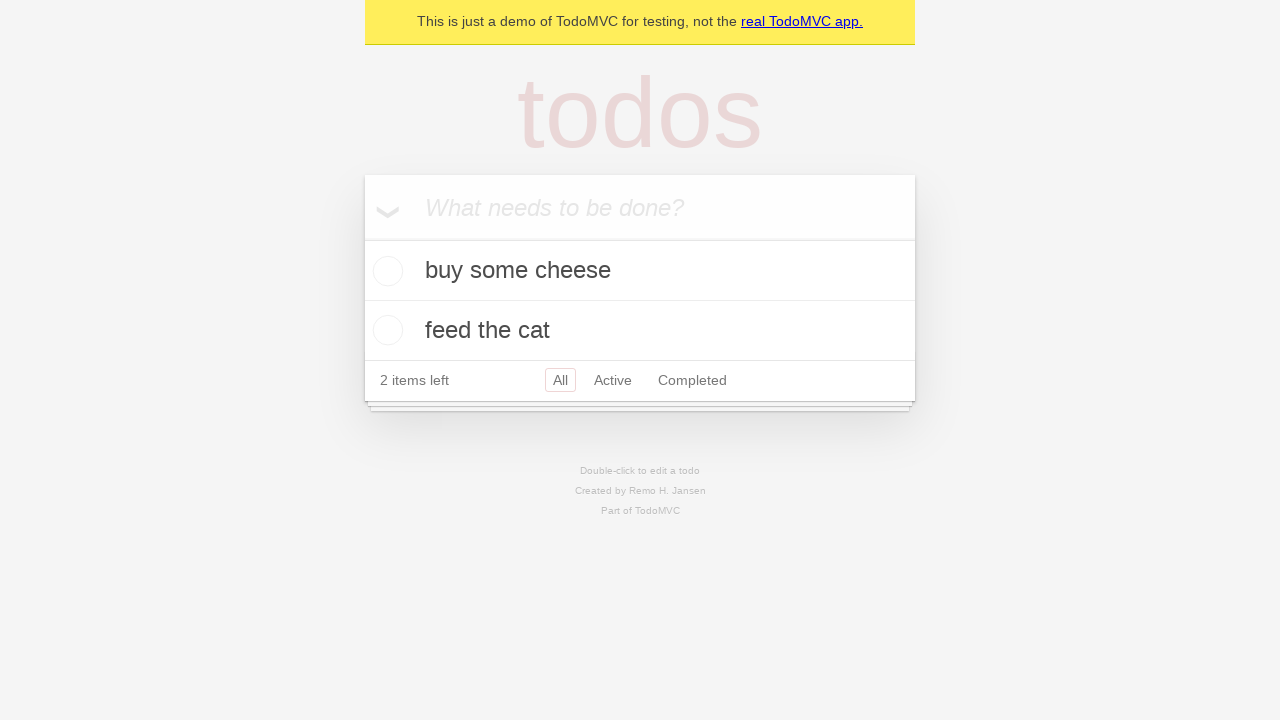

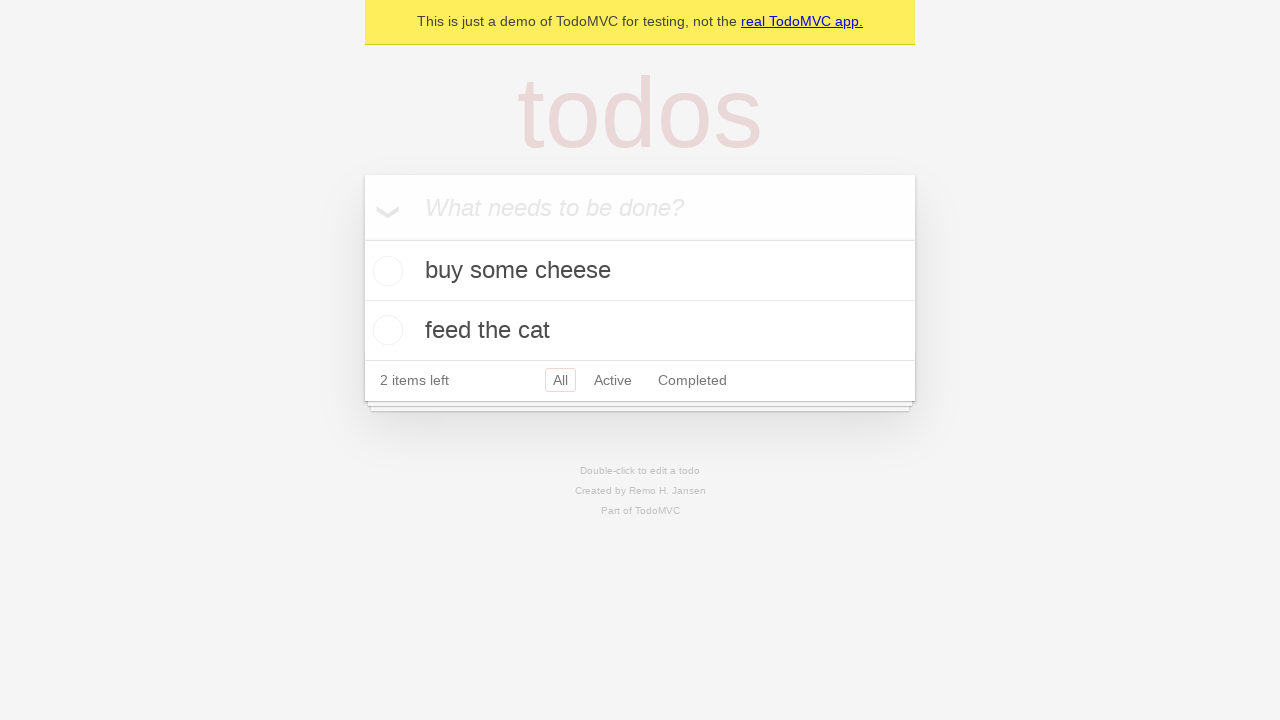